Tests context menu (right-click) functionality and handles alert dialog

Starting URL: http://the-internet.herokuapp.com/

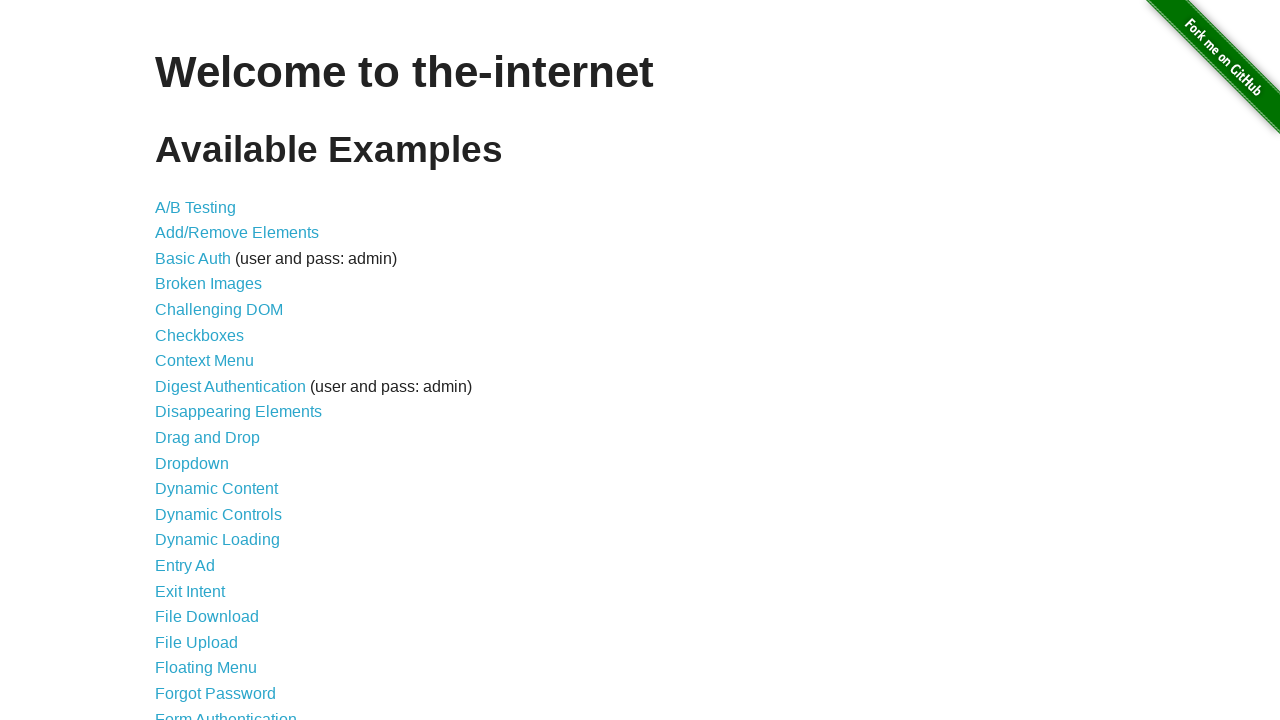

Clicked on Context Menu link at (204, 361) on xpath=//a[text()='Context Menu']
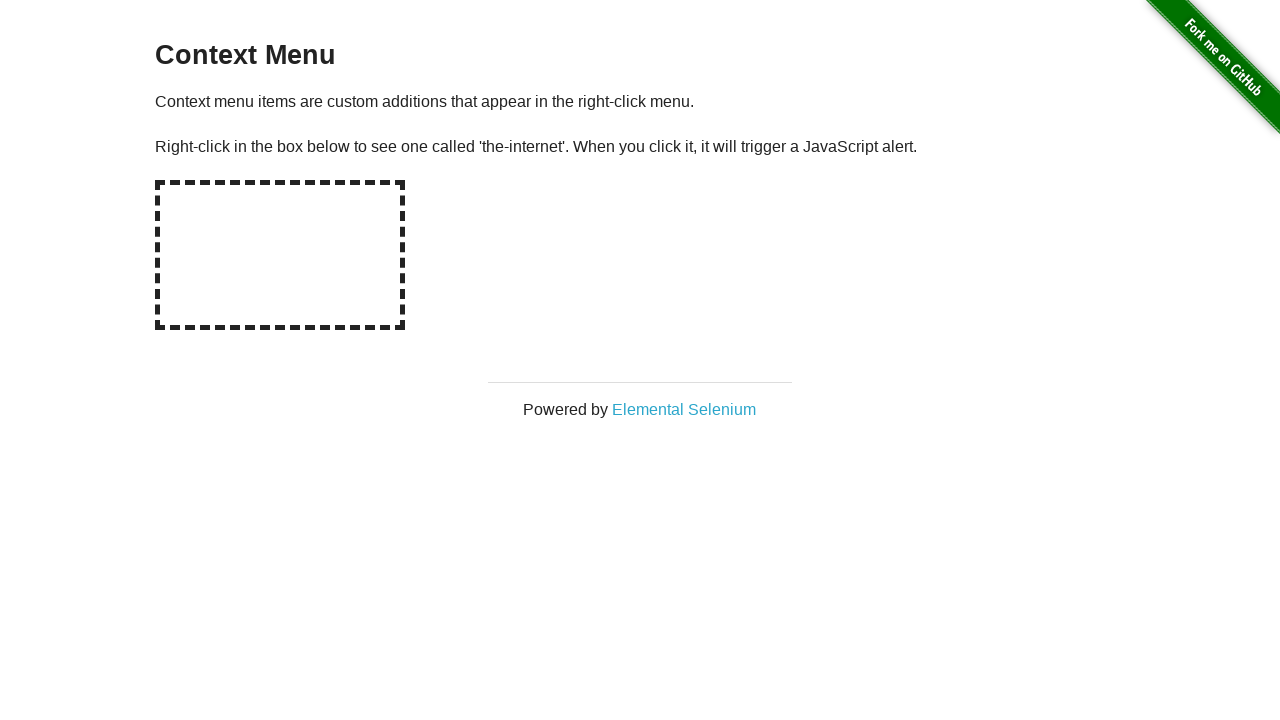

Right-clicked on hot-spot element at (280, 255) on #hot-spot
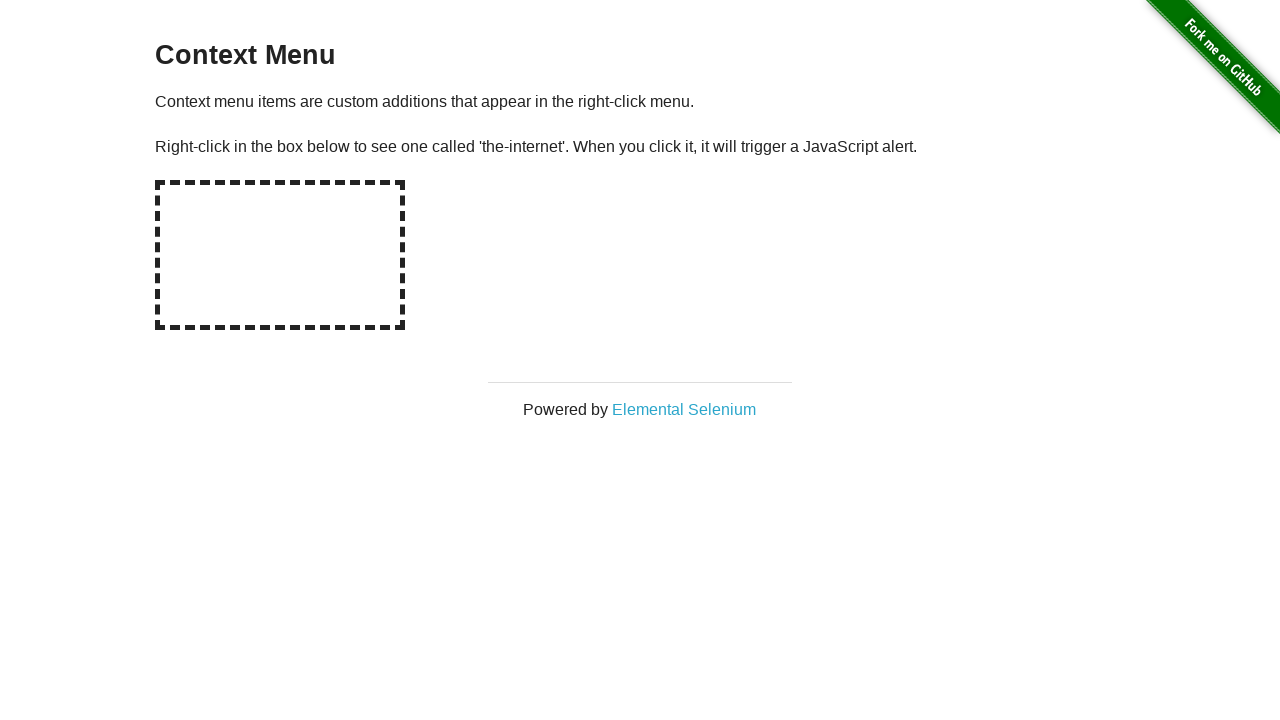

Alert dialog handler registered and accepted
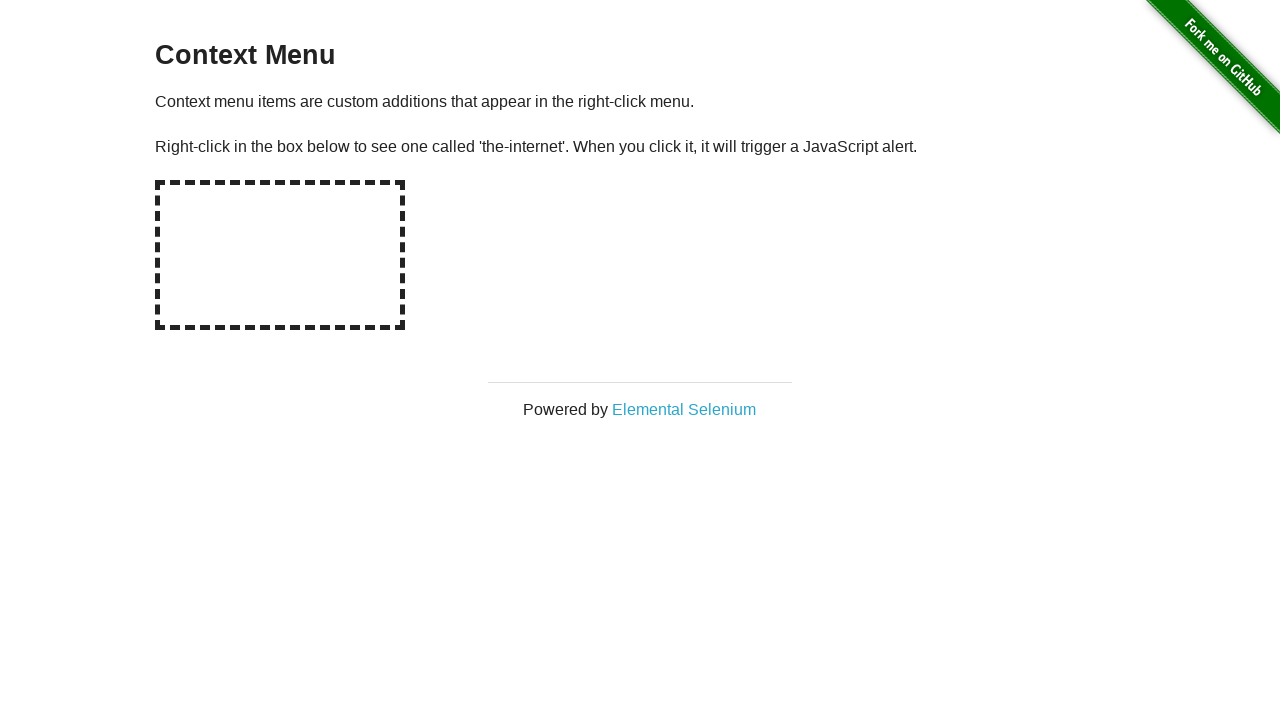

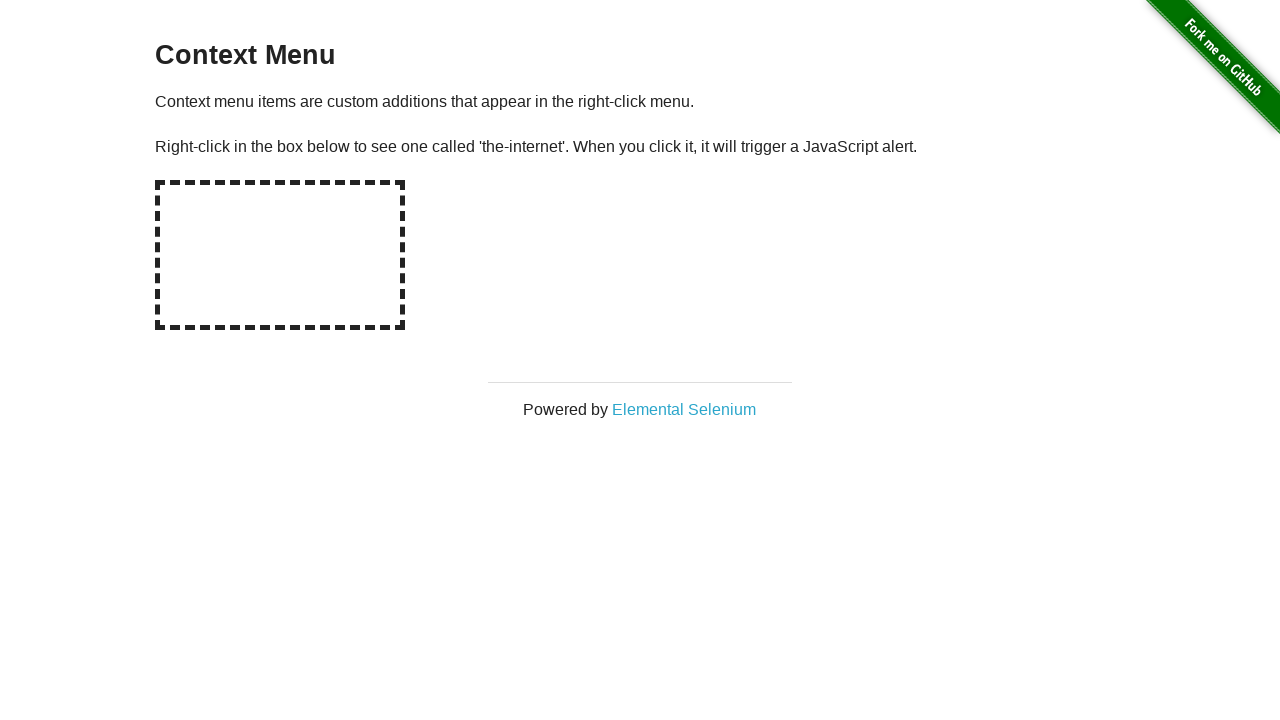